Navigates to the Duotech website, scrolls down the page, and verifies various elements are present using CSS selectors

Starting URL: https://www.duotech.io/

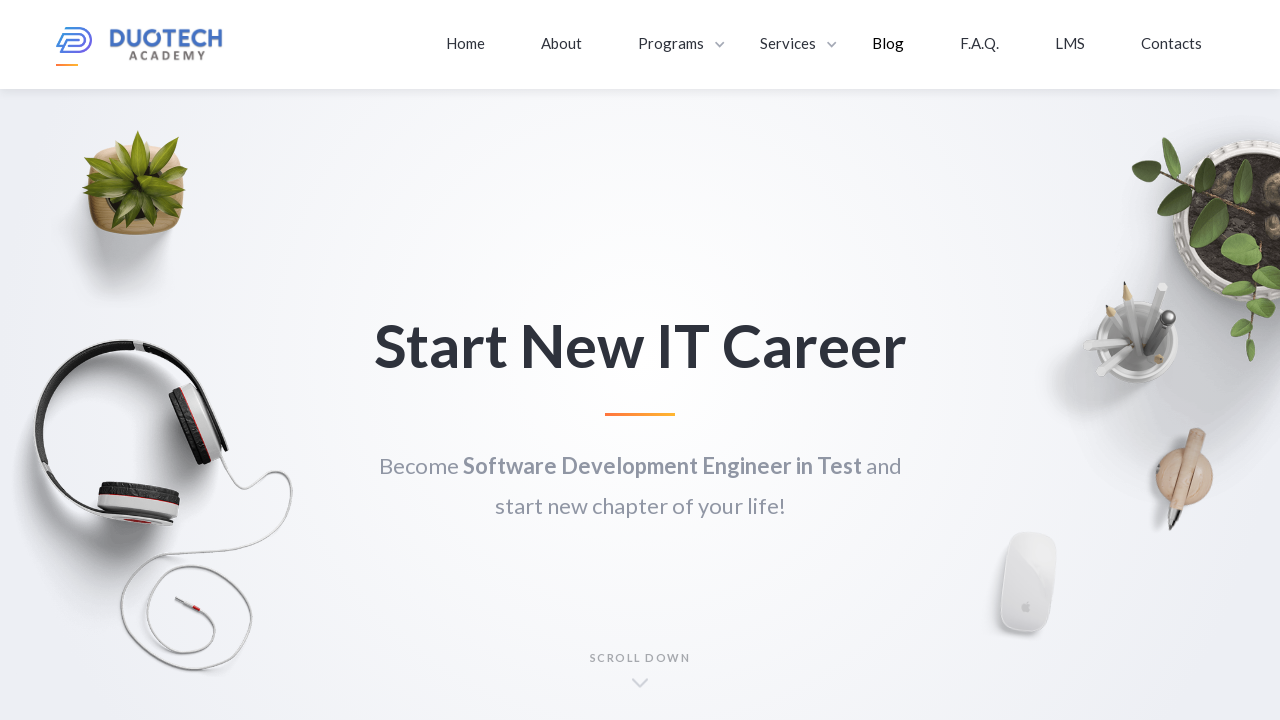

Navigated to Duotech website
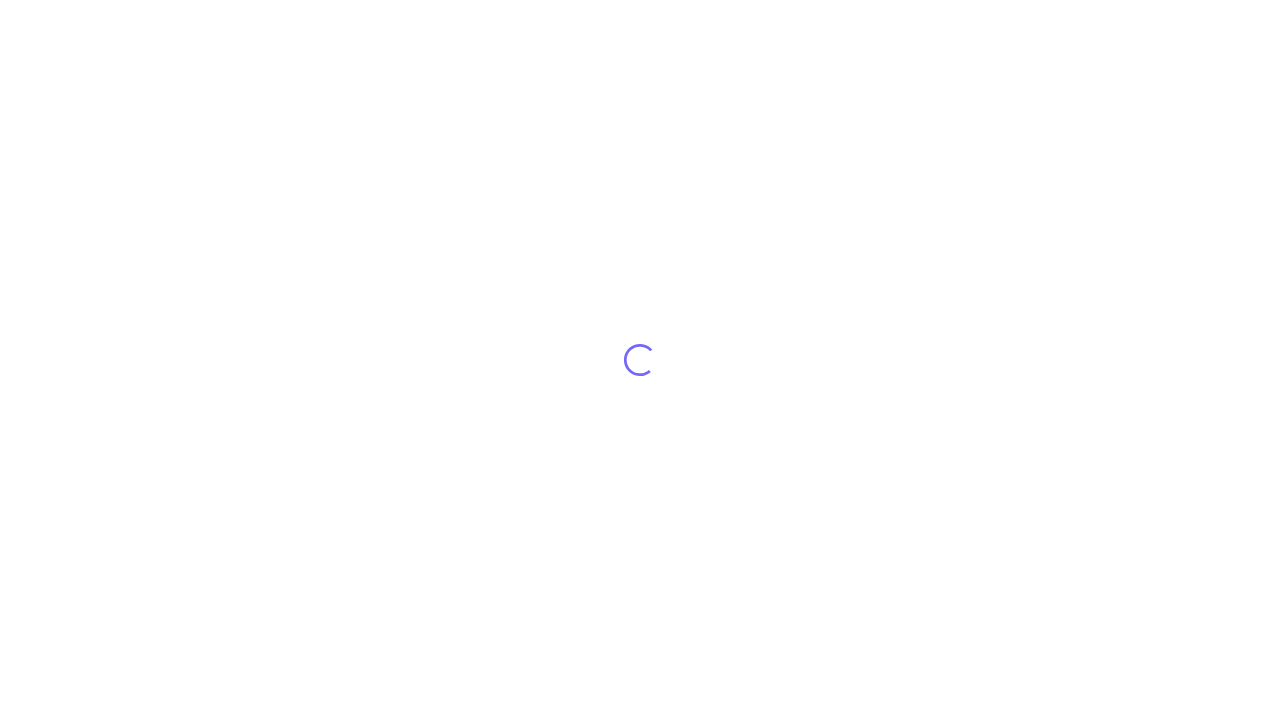

Scrolled down 4500 pixels
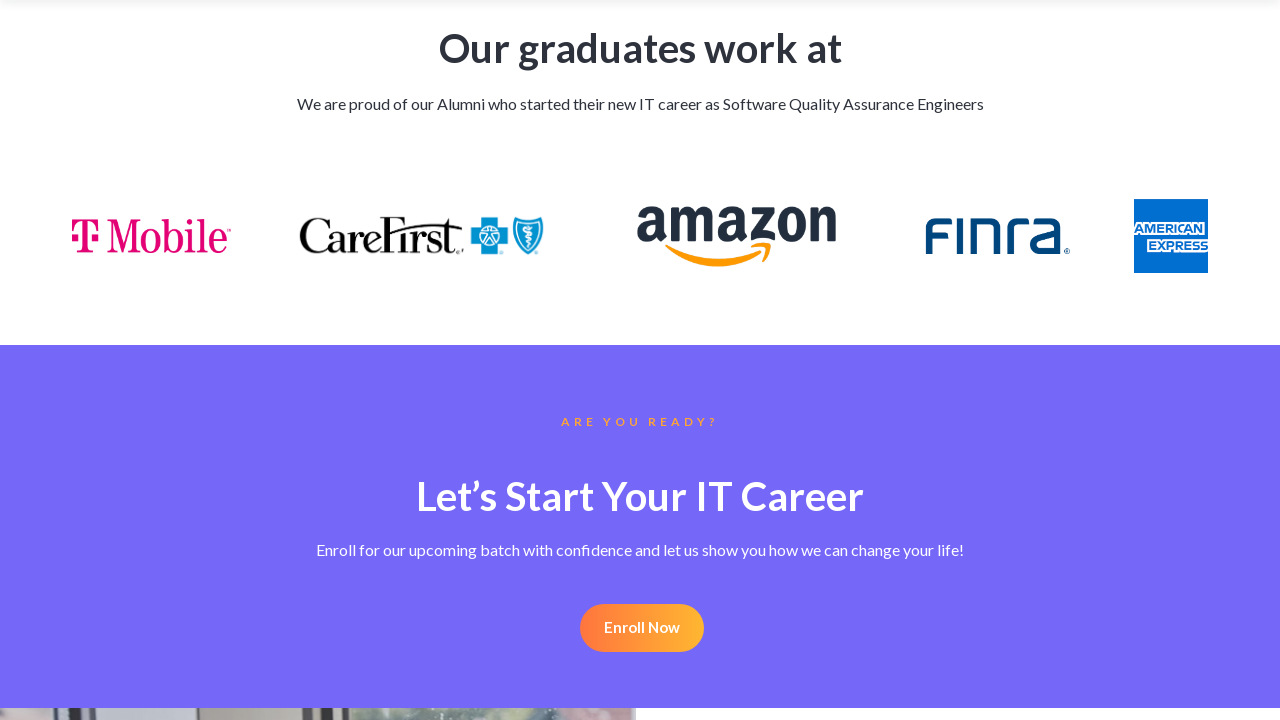

Waited for dropdown toggle element to be visible
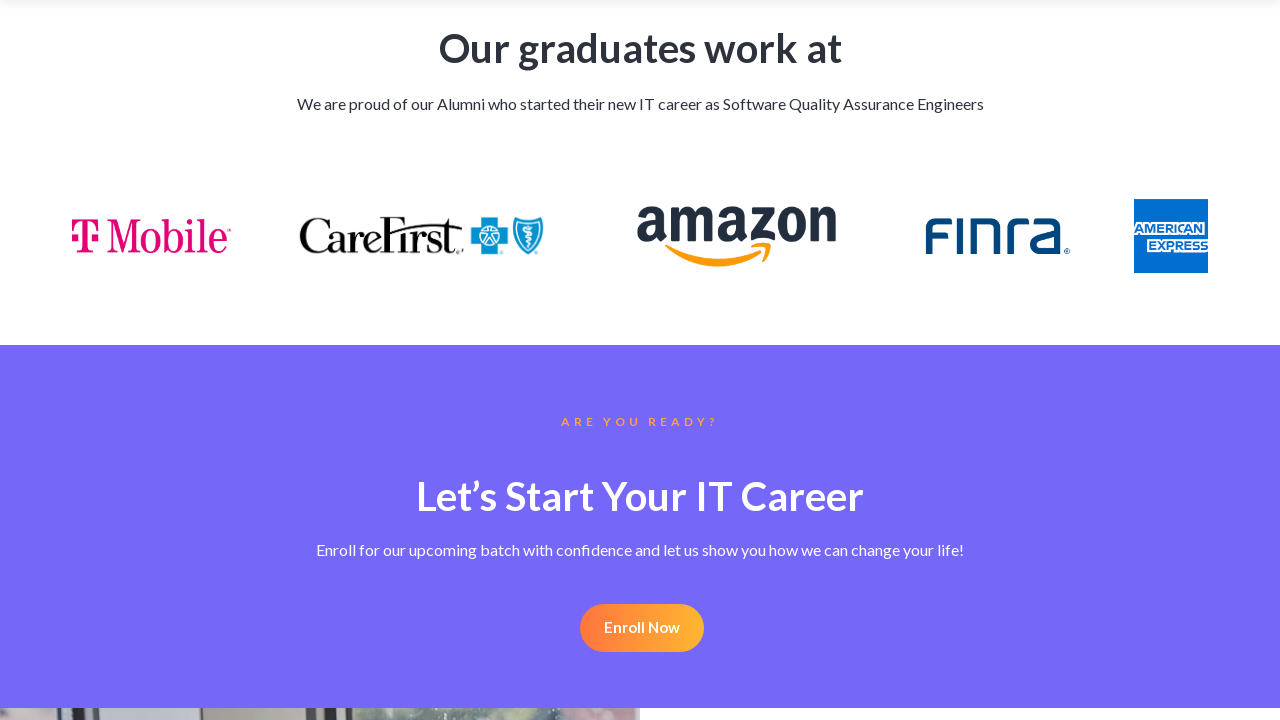

Verified div#w-dropdown-toggle-4 is visible
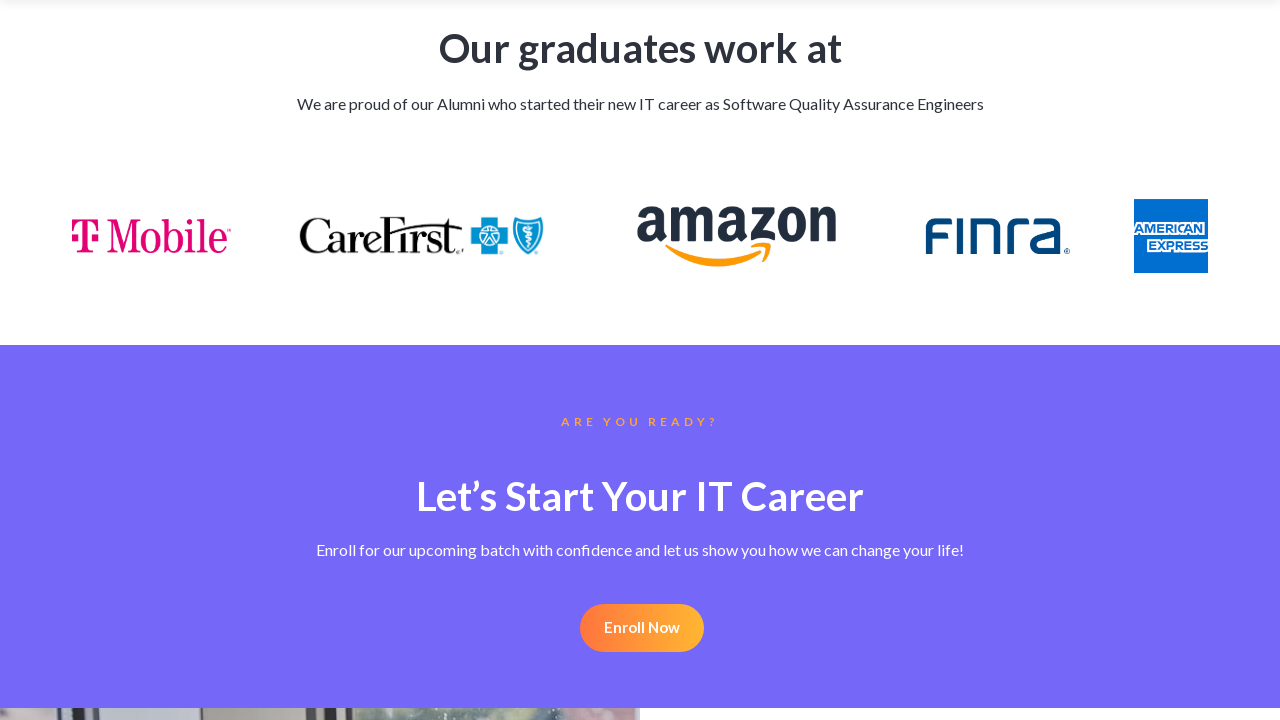

Verified h1.black-text is visible
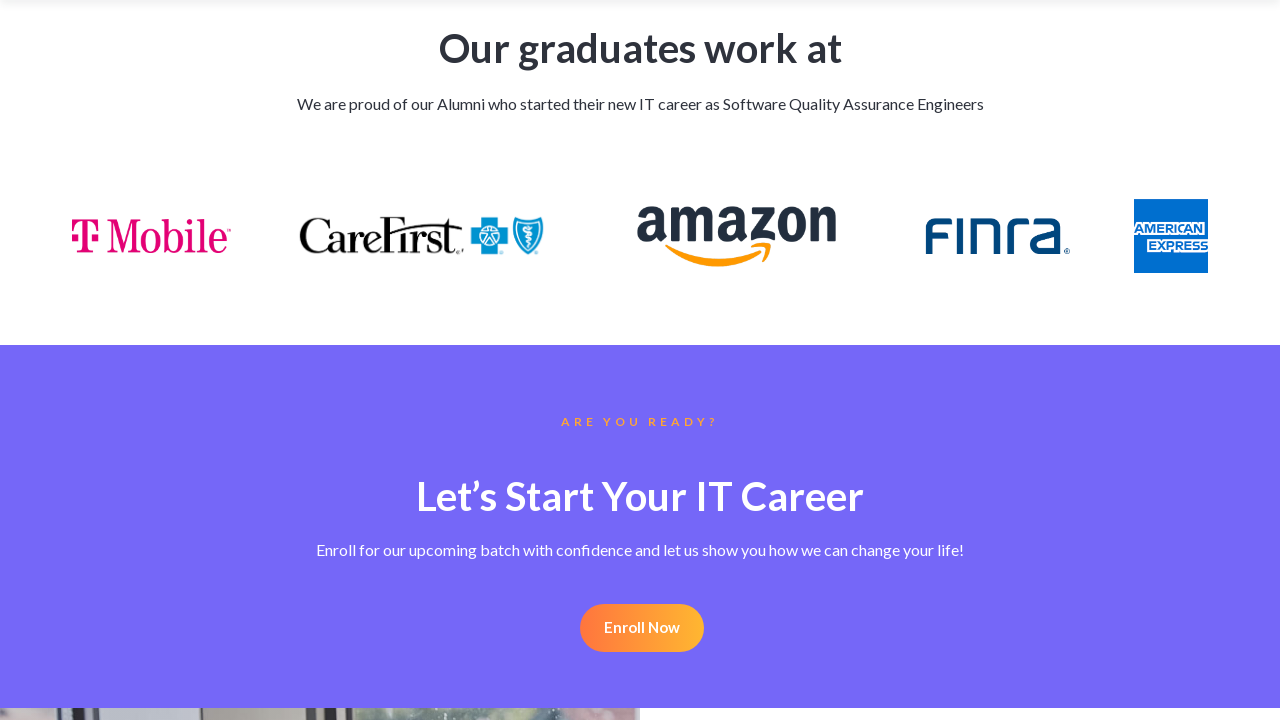

Verified #w-dropdown-toggle-5 is visible
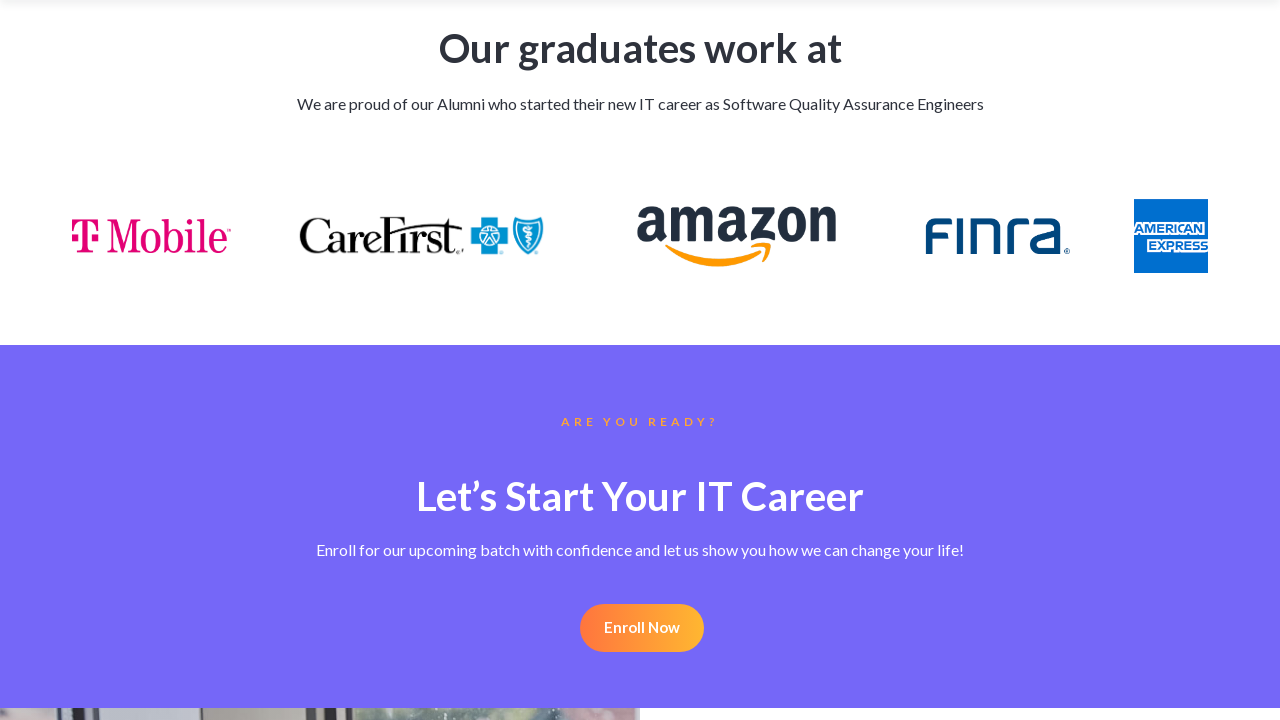

Verified a[href='/enroll-sqae2'] is visible
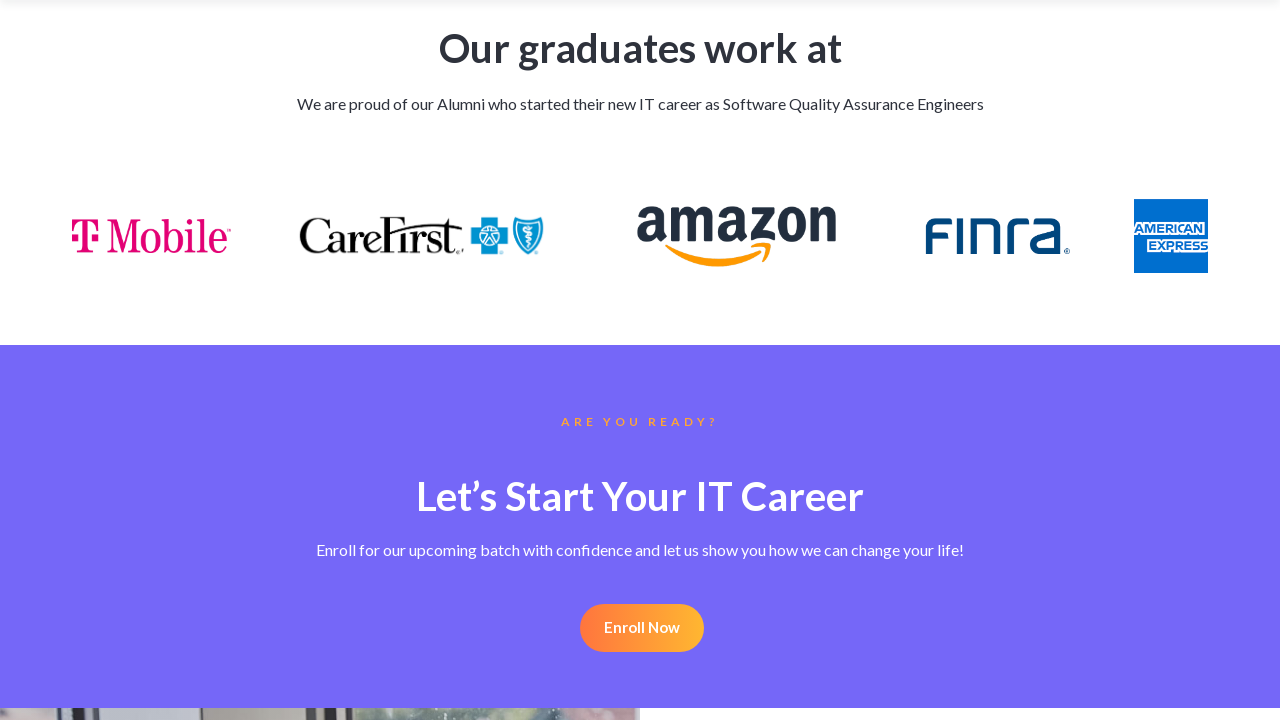

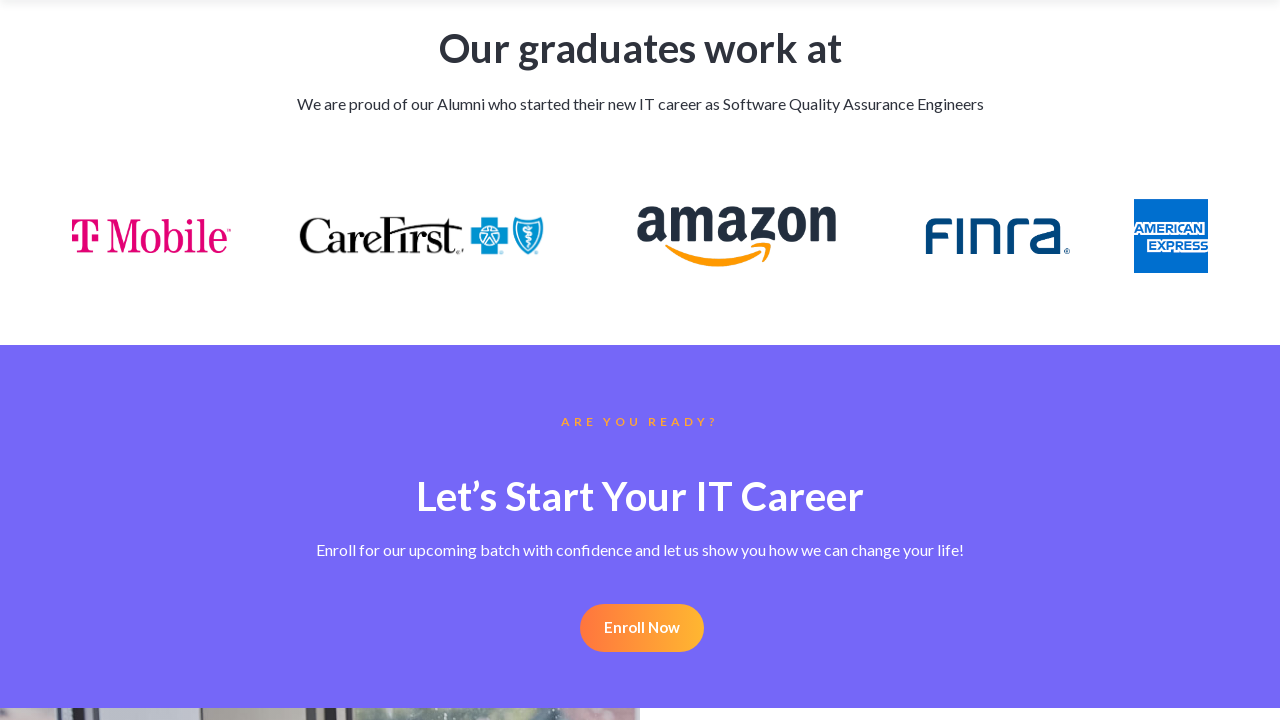